Tests dynamic loading functionality by clicking a start button and waiting for hidden content to become visible, then verifying the displayed text

Starting URL: https://the-internet.herokuapp.com/dynamic_loading/1

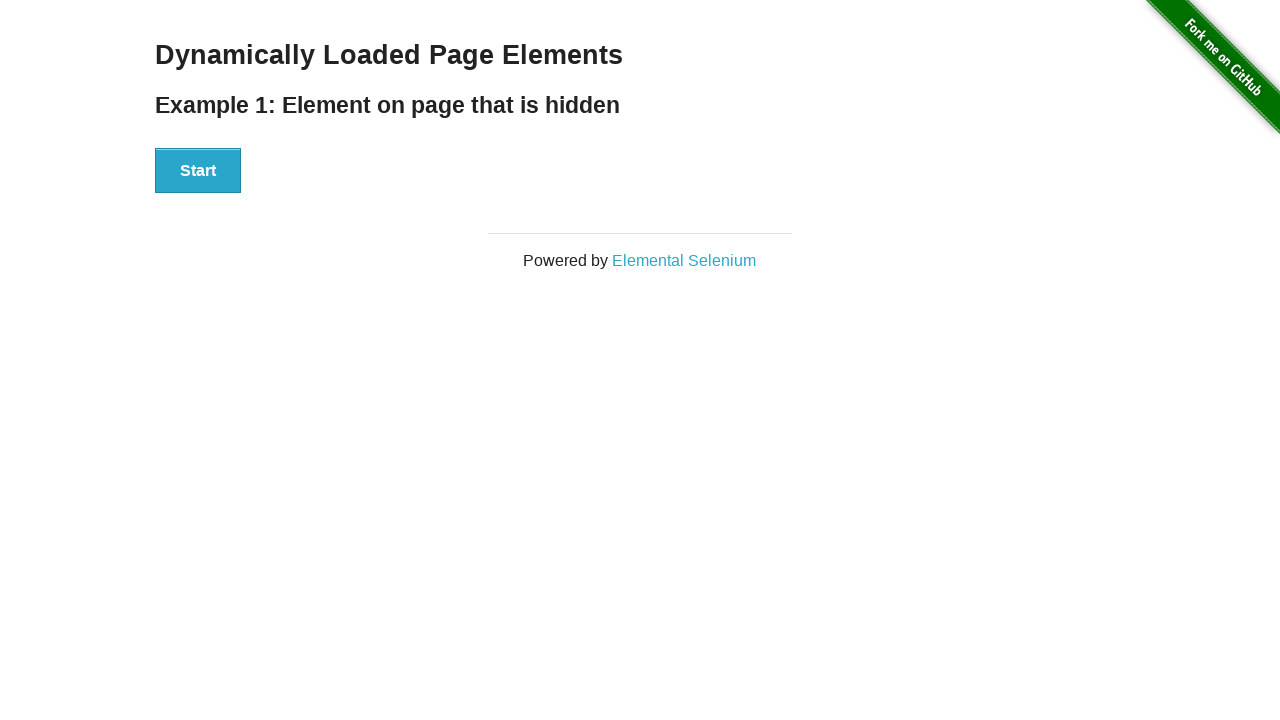

Clicked the Start button to trigger dynamic loading at (198, 171) on xpath=//button[text()='Start']
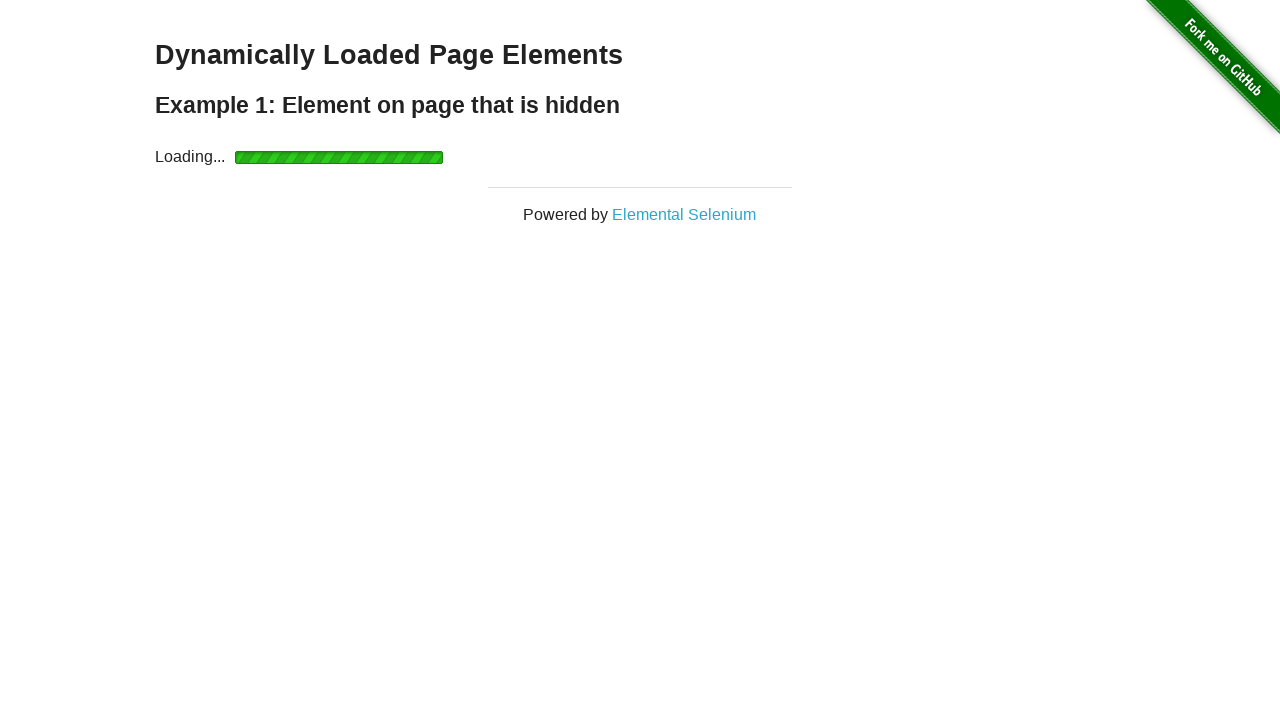

Waited for dynamically loaded content to become visible
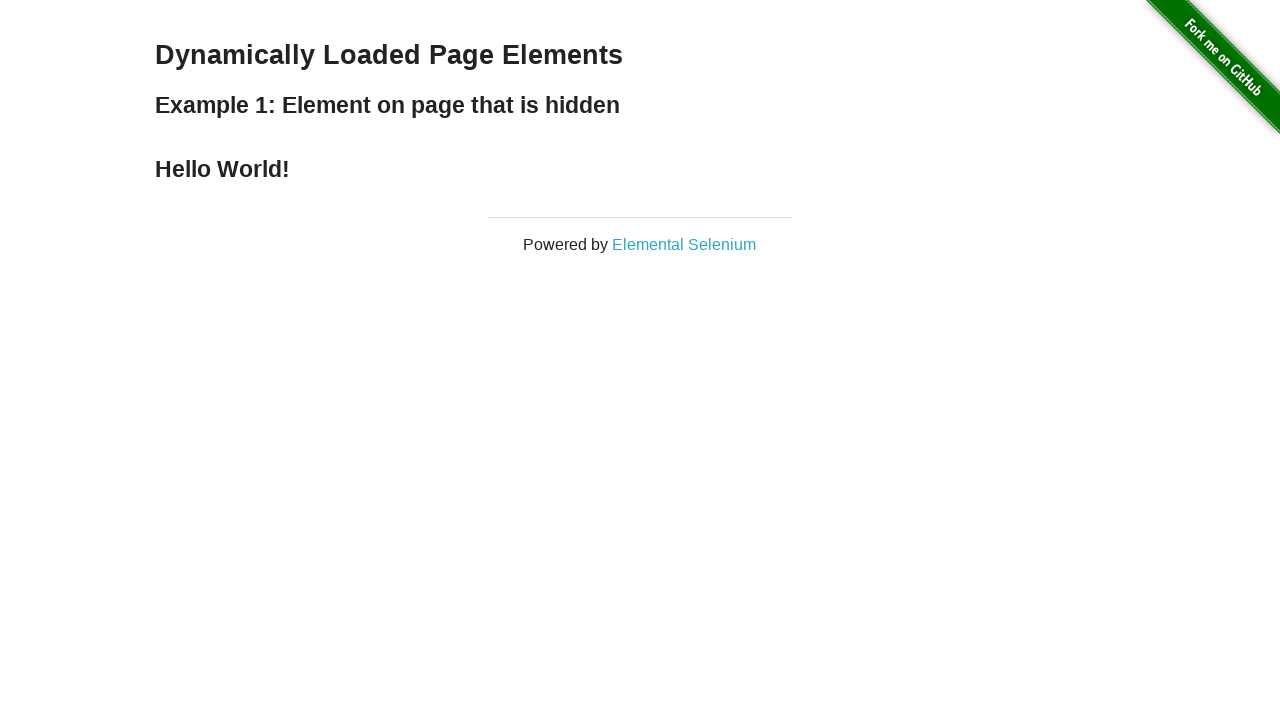

Retrieved loaded text: Hello World!
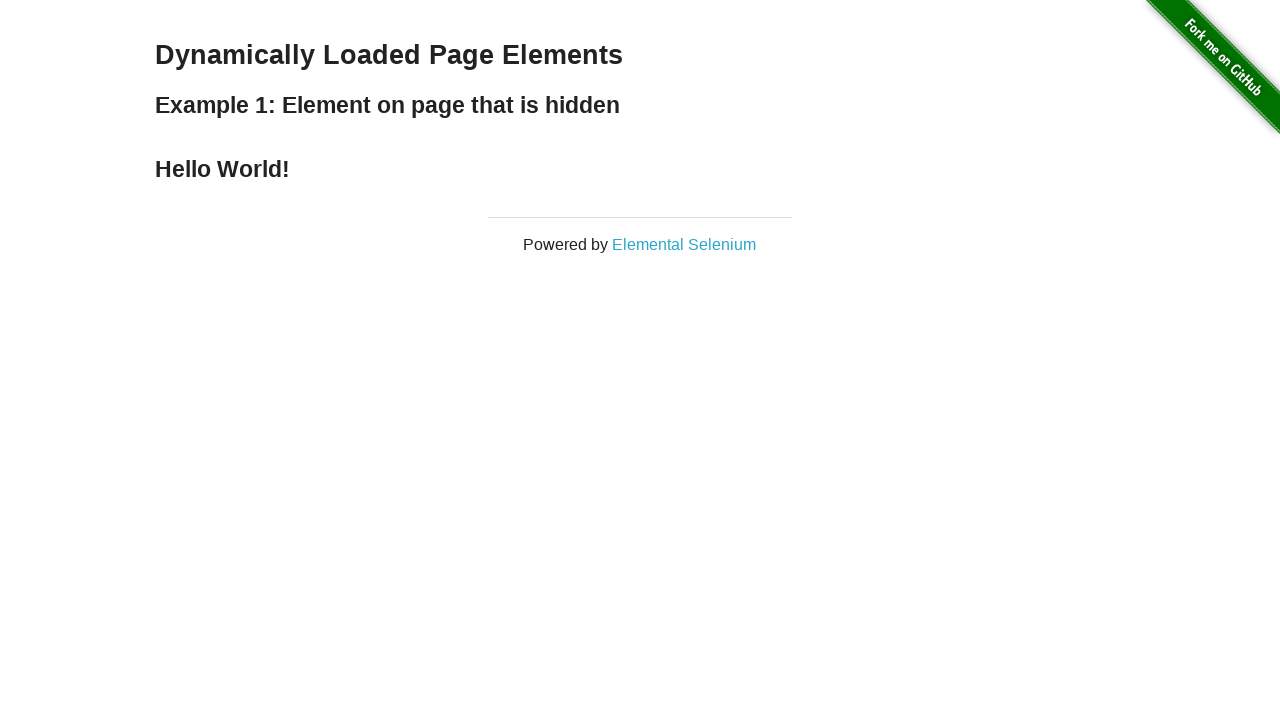

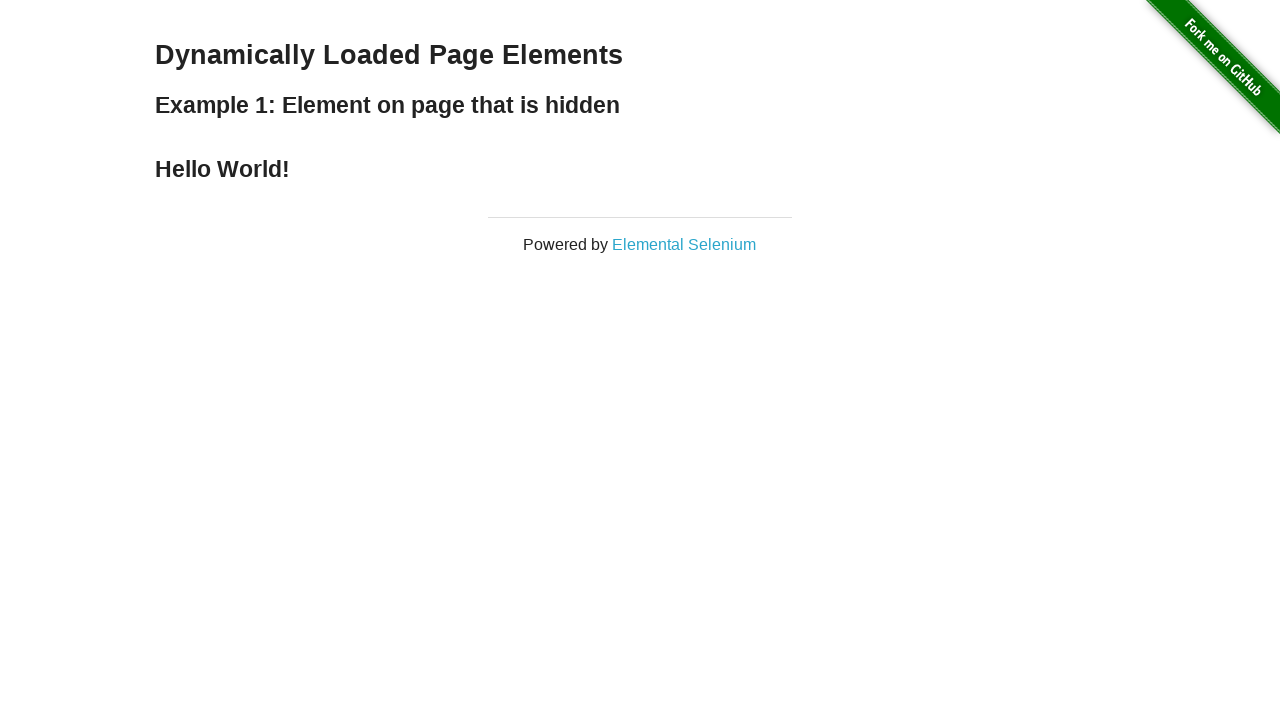